Navigates through multiple study and international pages on the Flinders University website

Starting URL: https://www.flinders.edu.au/study

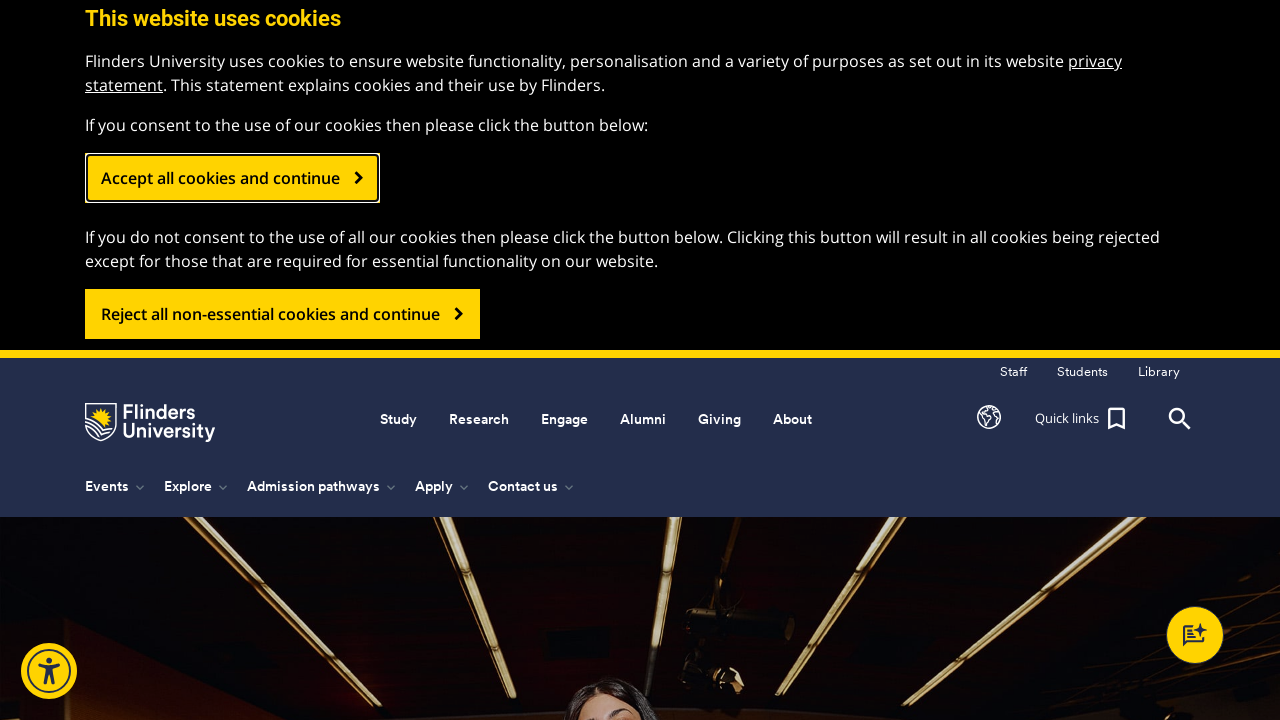

Navigated to study/arts page
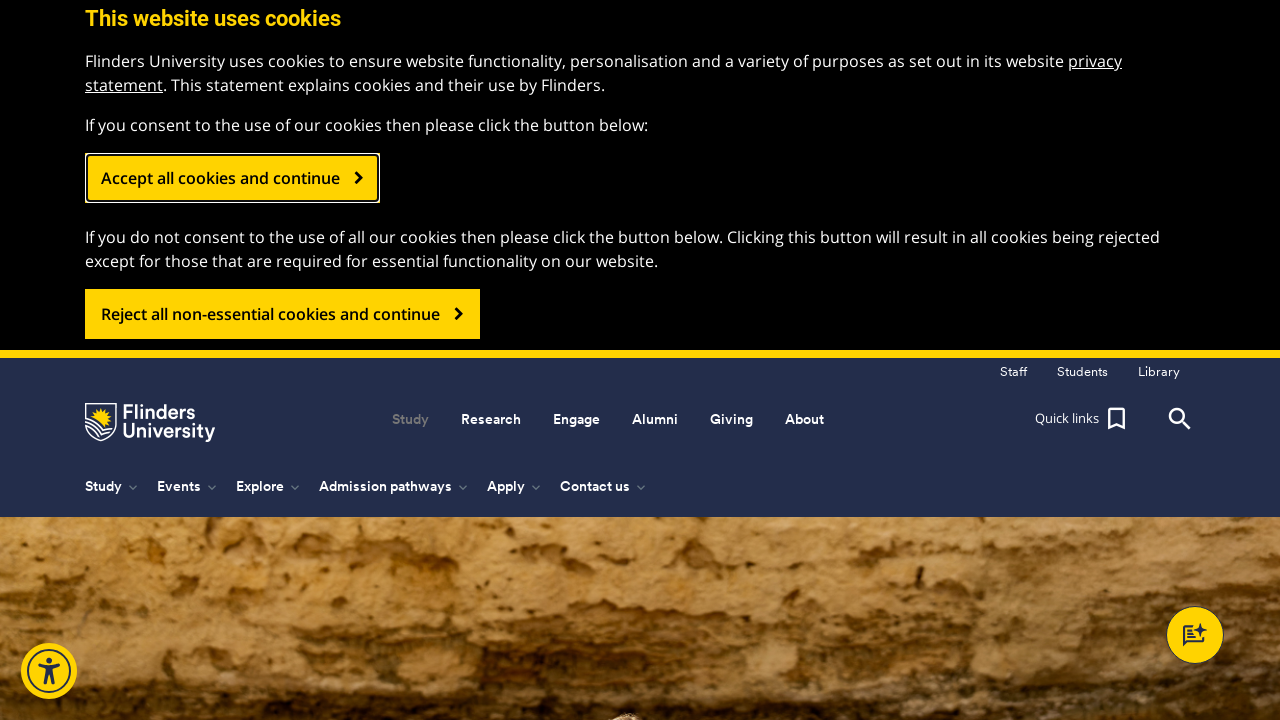

Navigated to study/business-commerce-management page
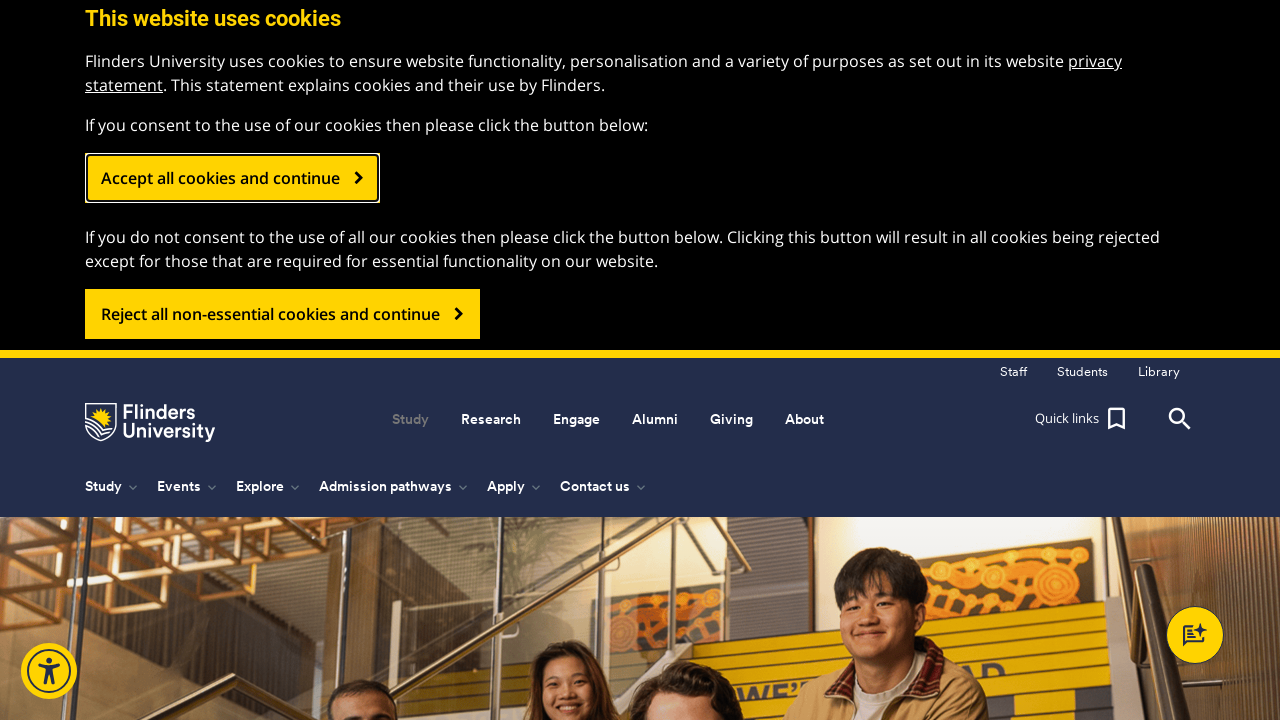

Navigated to international page
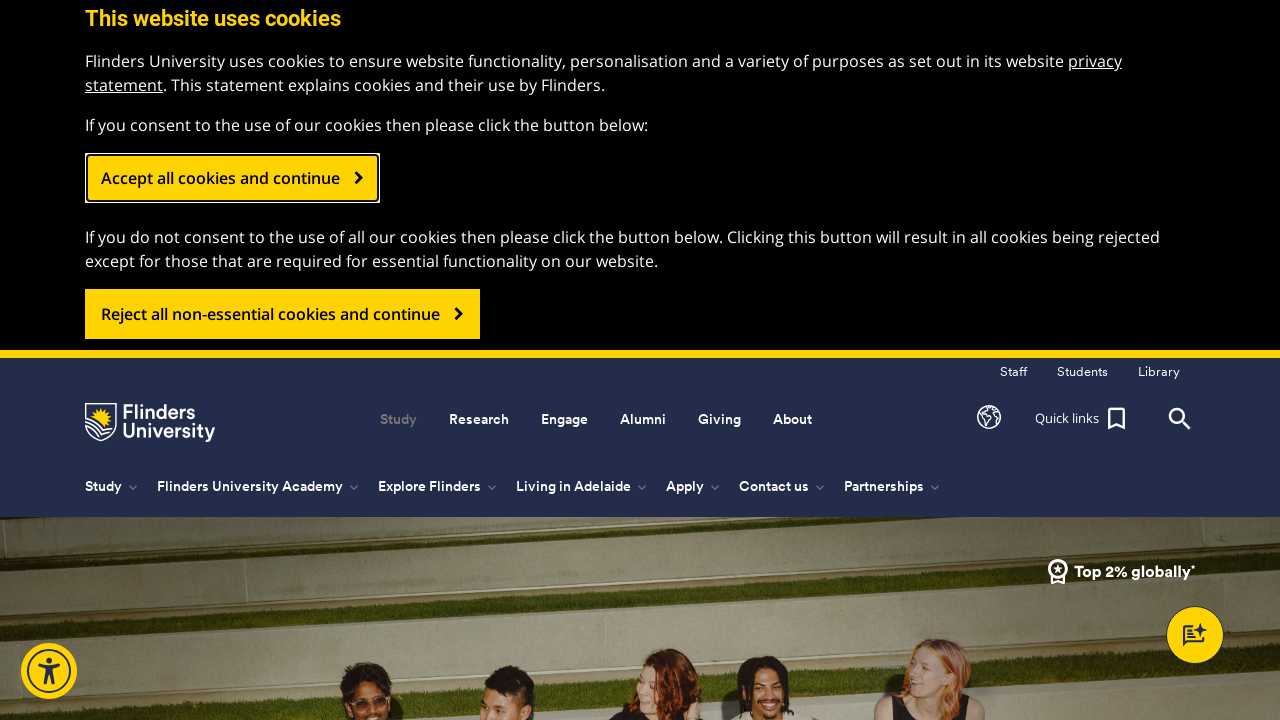

Navigated to international/arts page
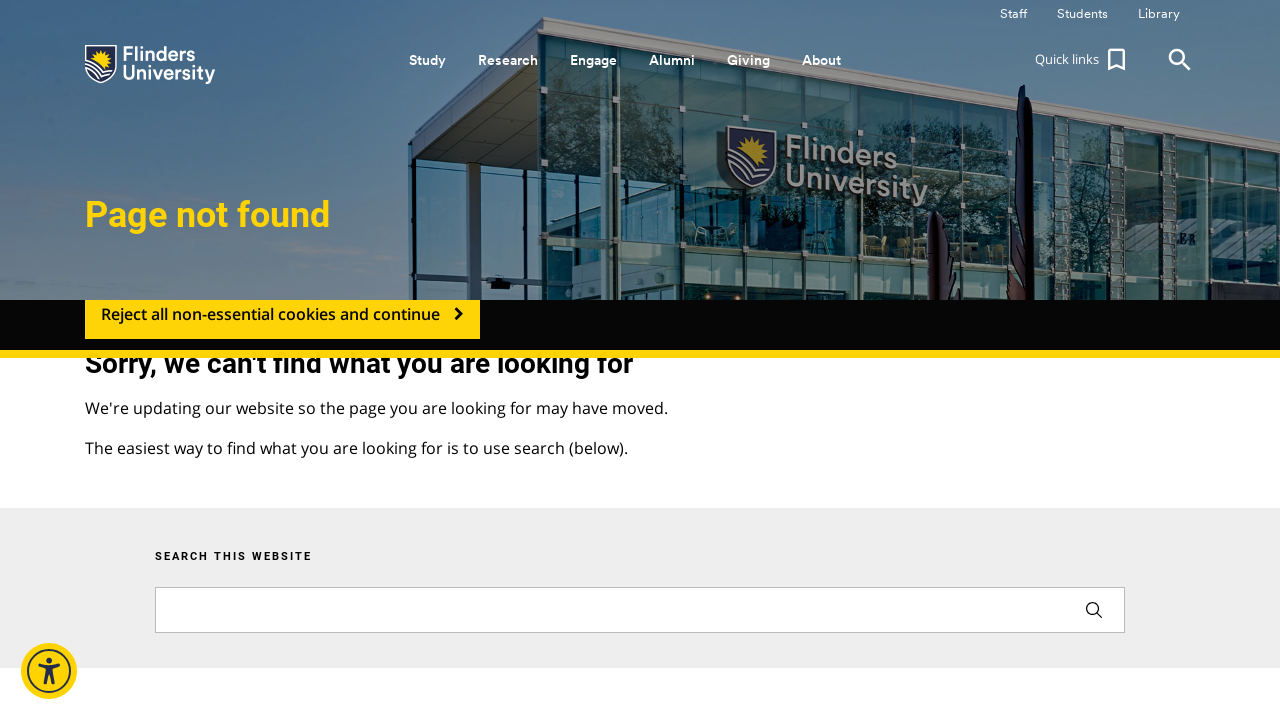

Navigated to international/business-commerce-management page
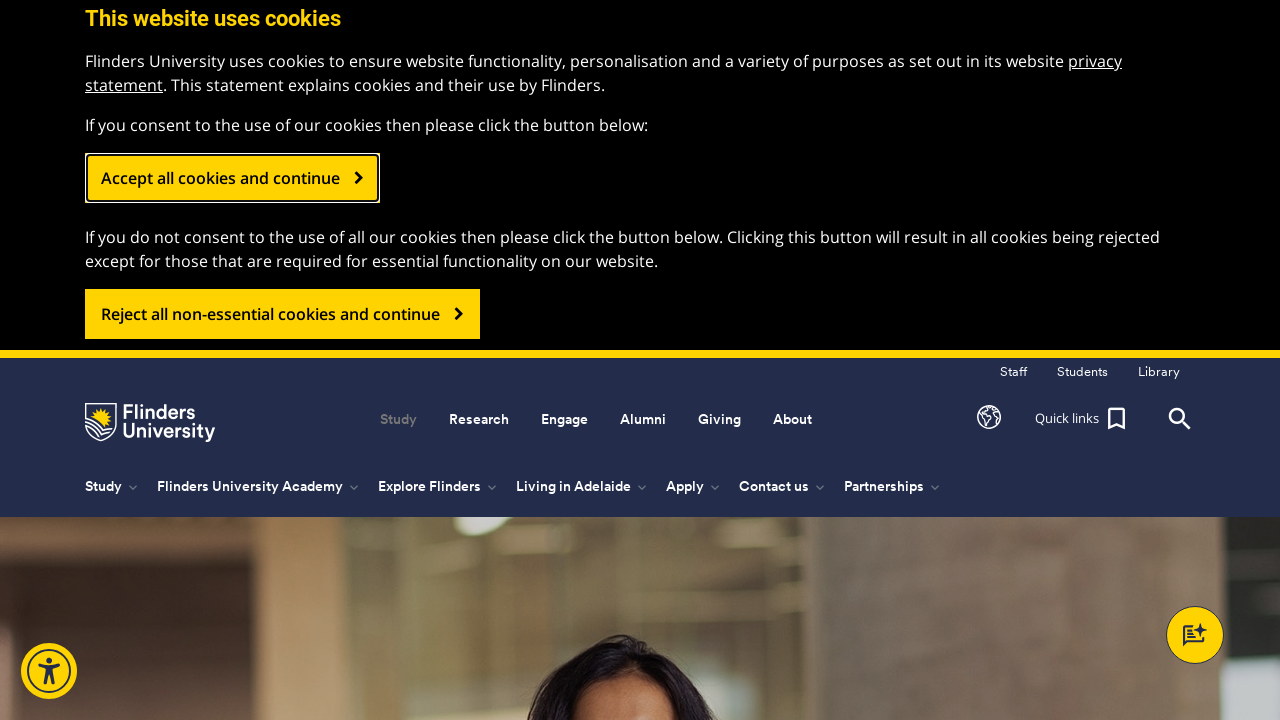

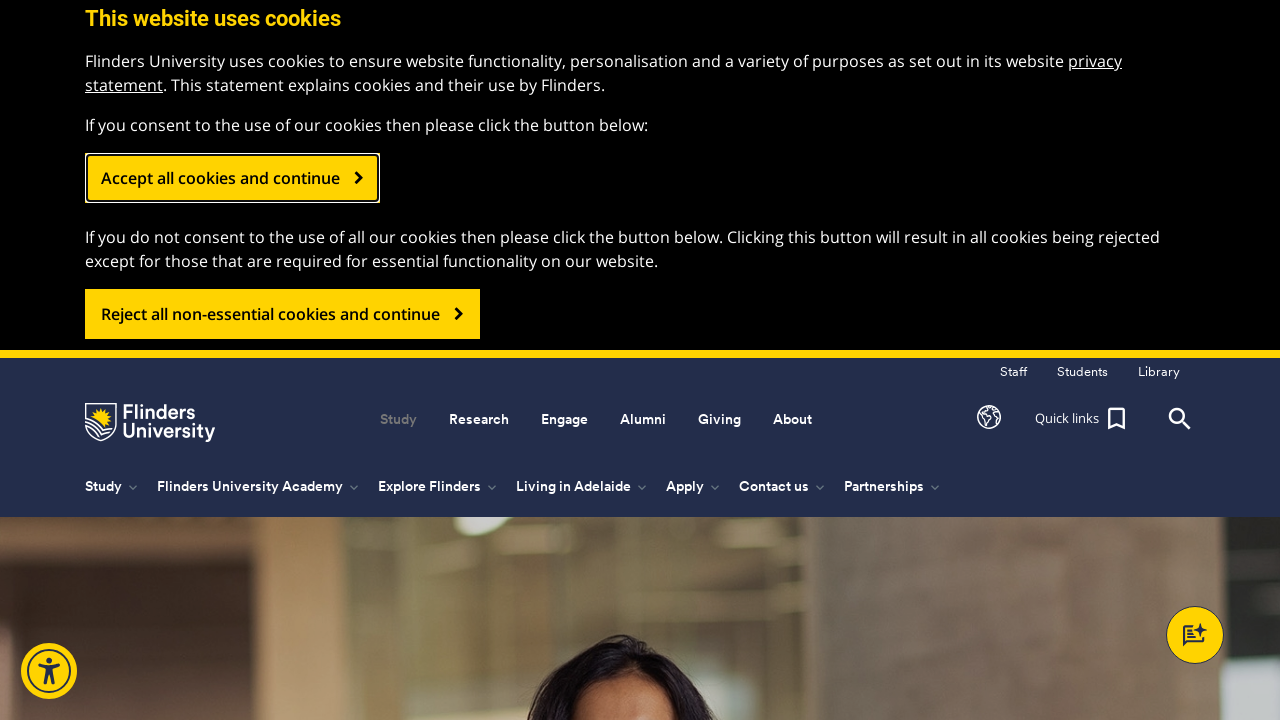